Tests checkbox and radio button interactions on a practice automation page, including selecting elements and verifying their states

Starting URL: https://rahulshettyacademy.com/AutomationPractice/

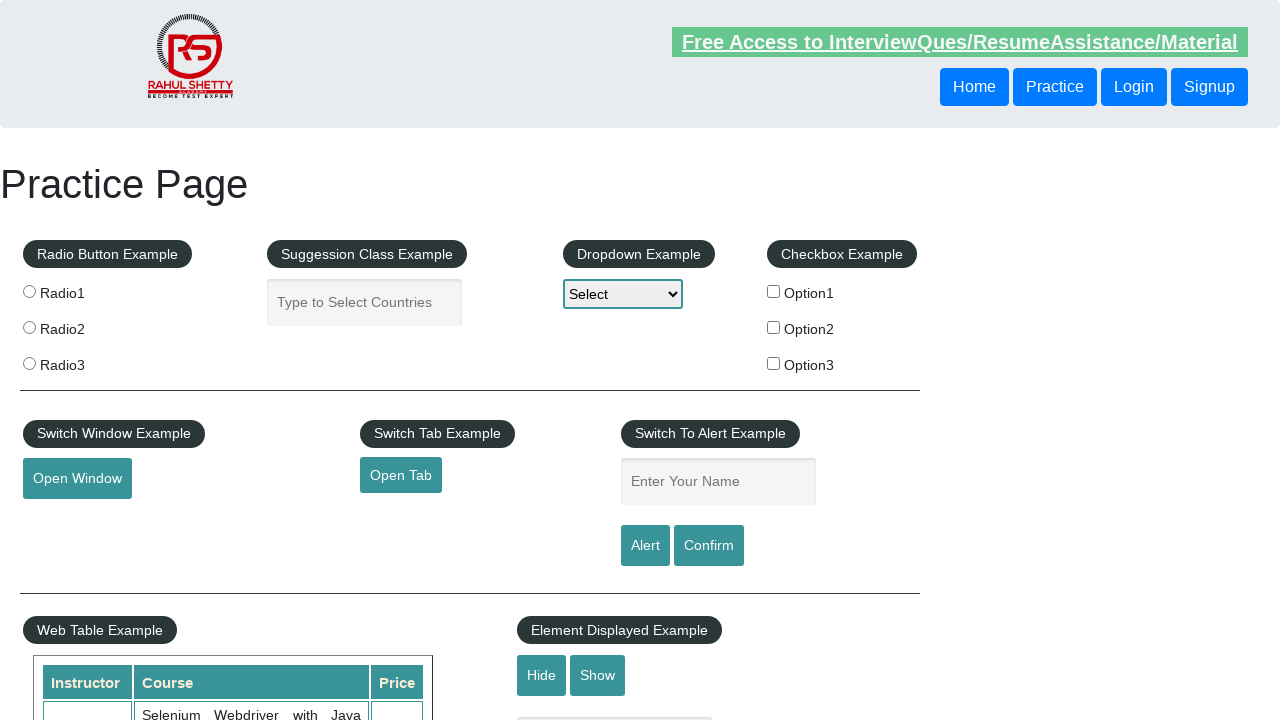

Clicked the first checkbox option at (774, 291) on #checkBoxOption1
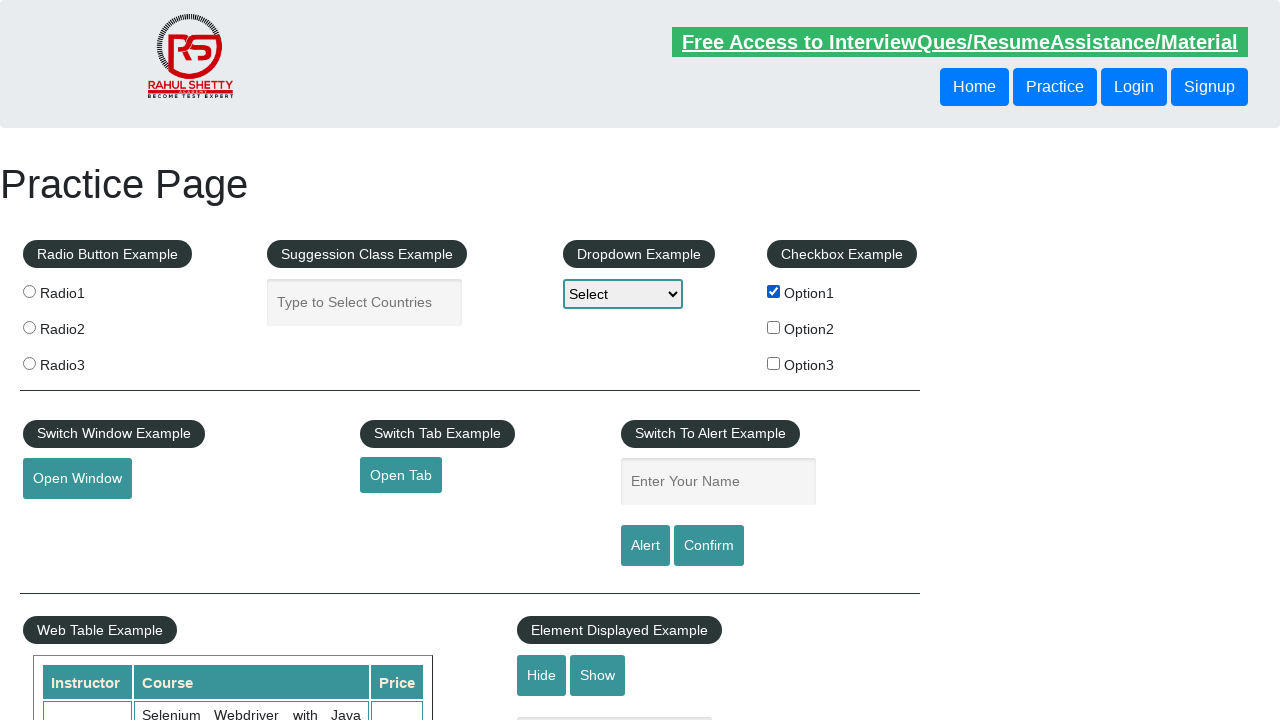

Verified first checkbox is selected
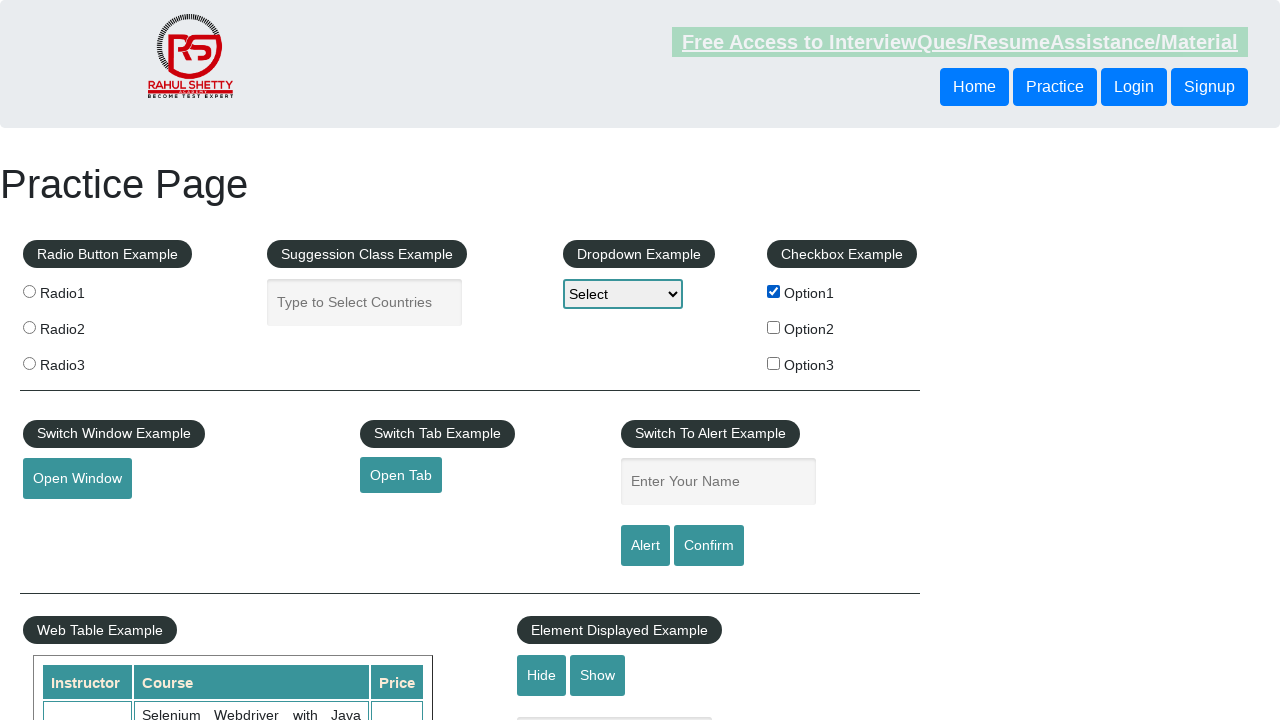

Verified displayed text element is visible
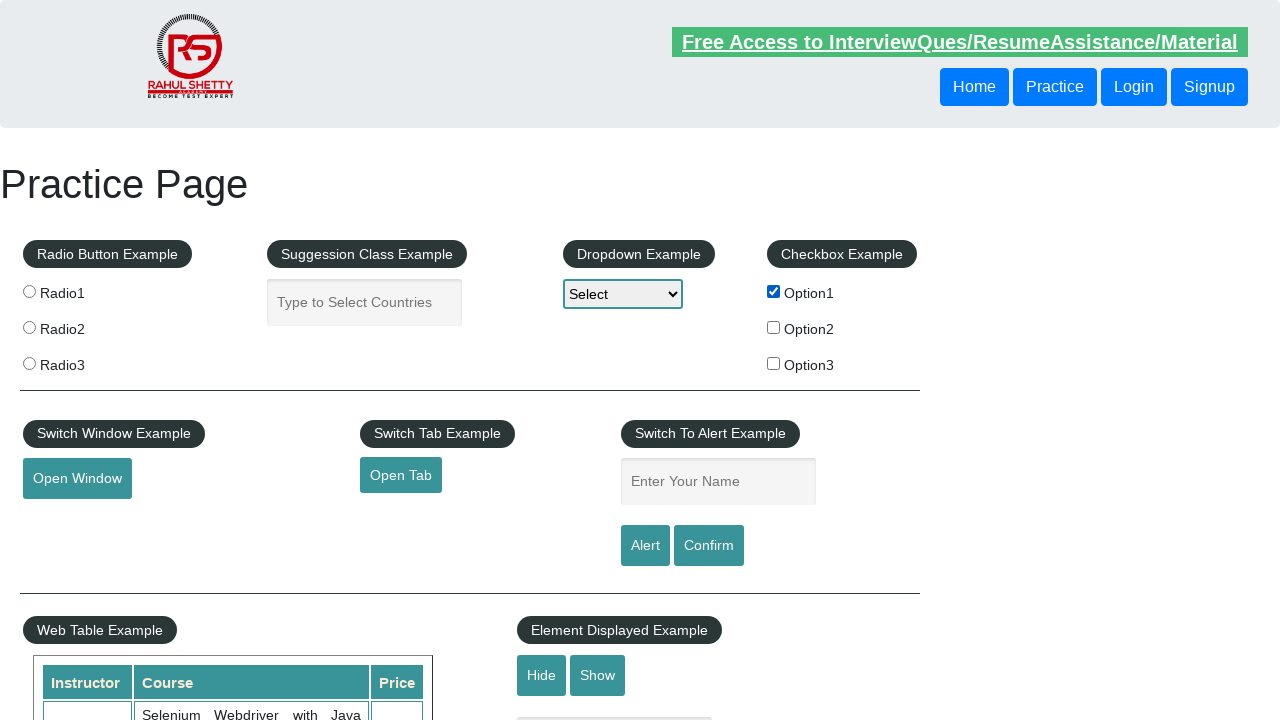

Clicked radio button option 2 at (29, 327) on input[value='radio2']
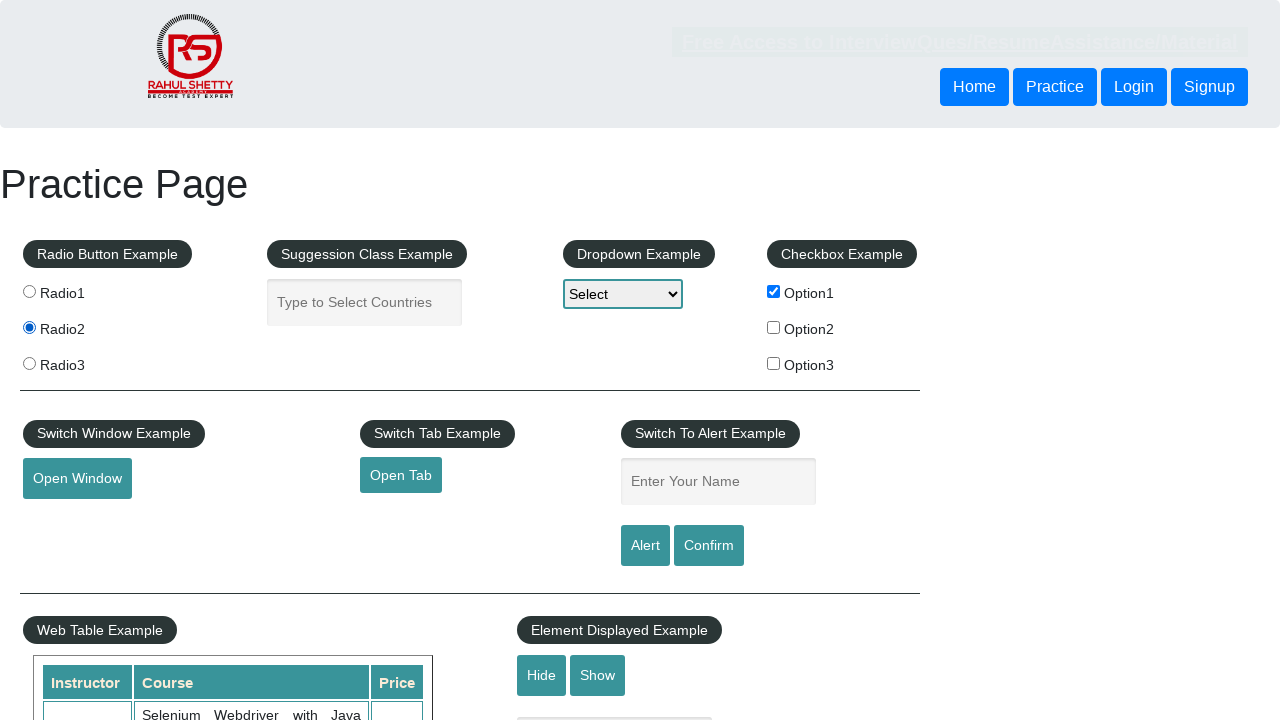

Verified radio button option 2 is enabled
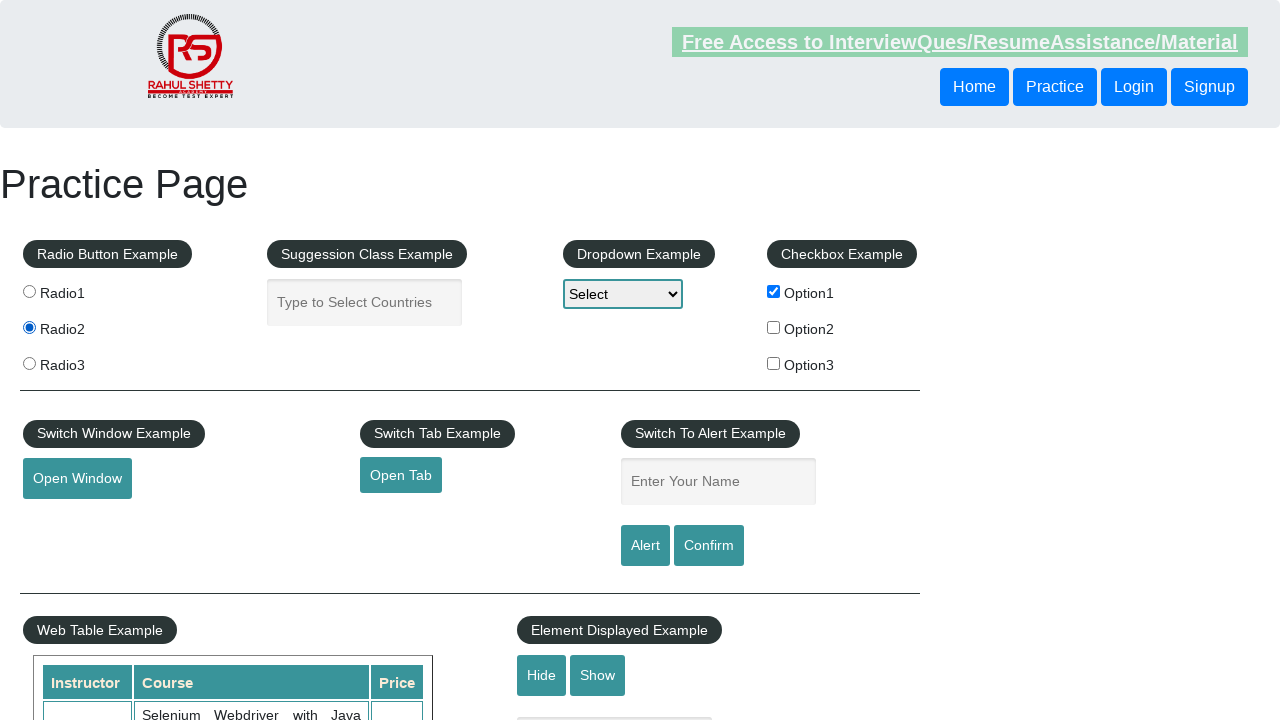

Counted all checkboxes on page: 3 total
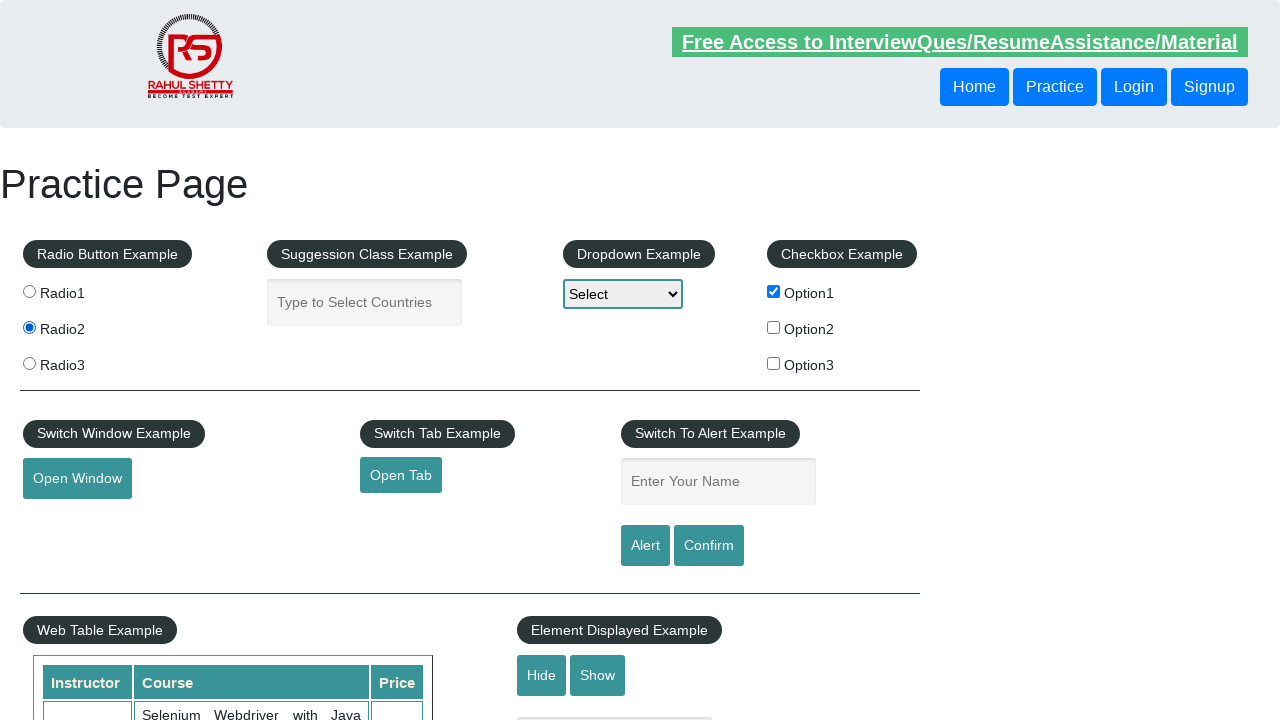

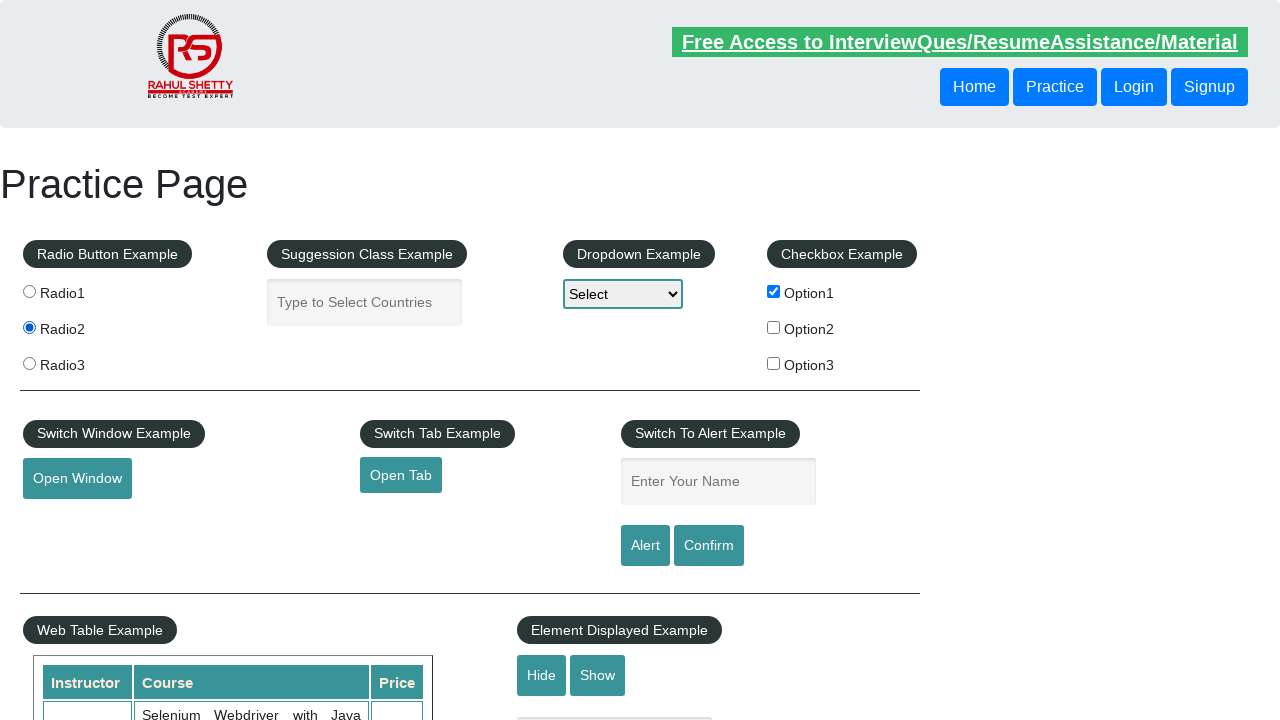